Tests scrolling to a specific submit button element on a practice form page

Starting URL: https://demoqa.com/automation-practice-form

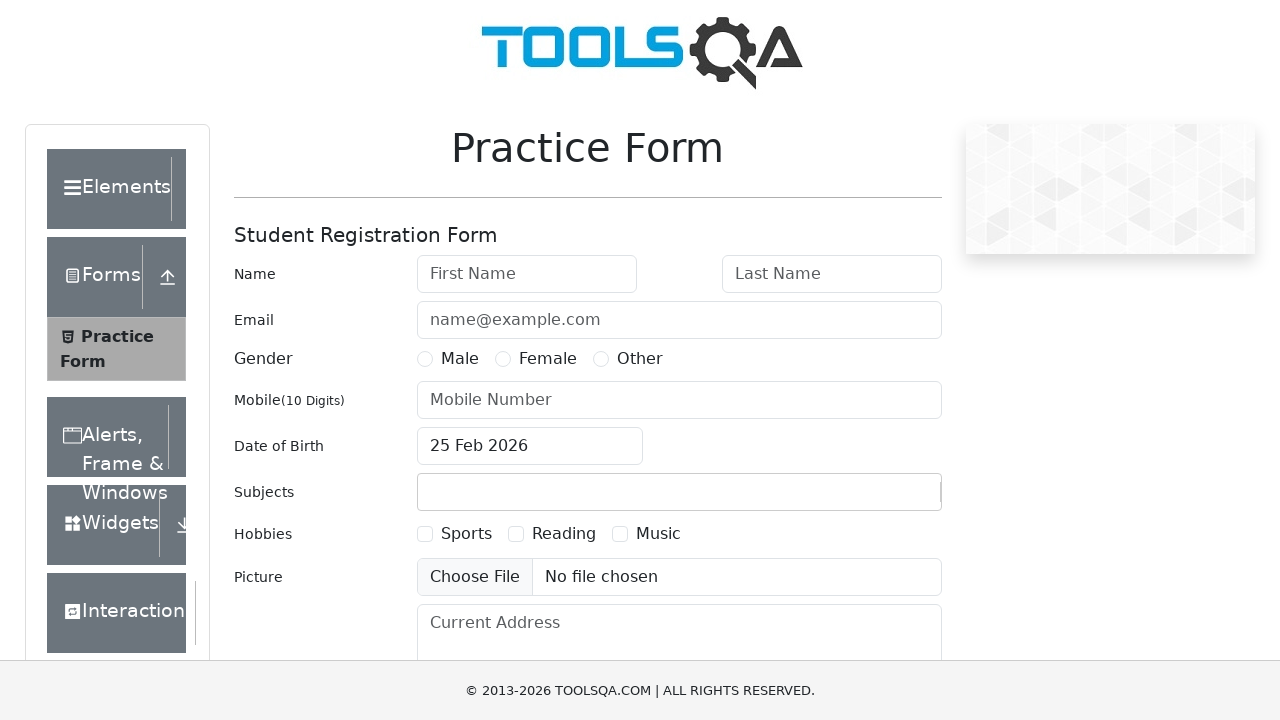

Located the Submit button element
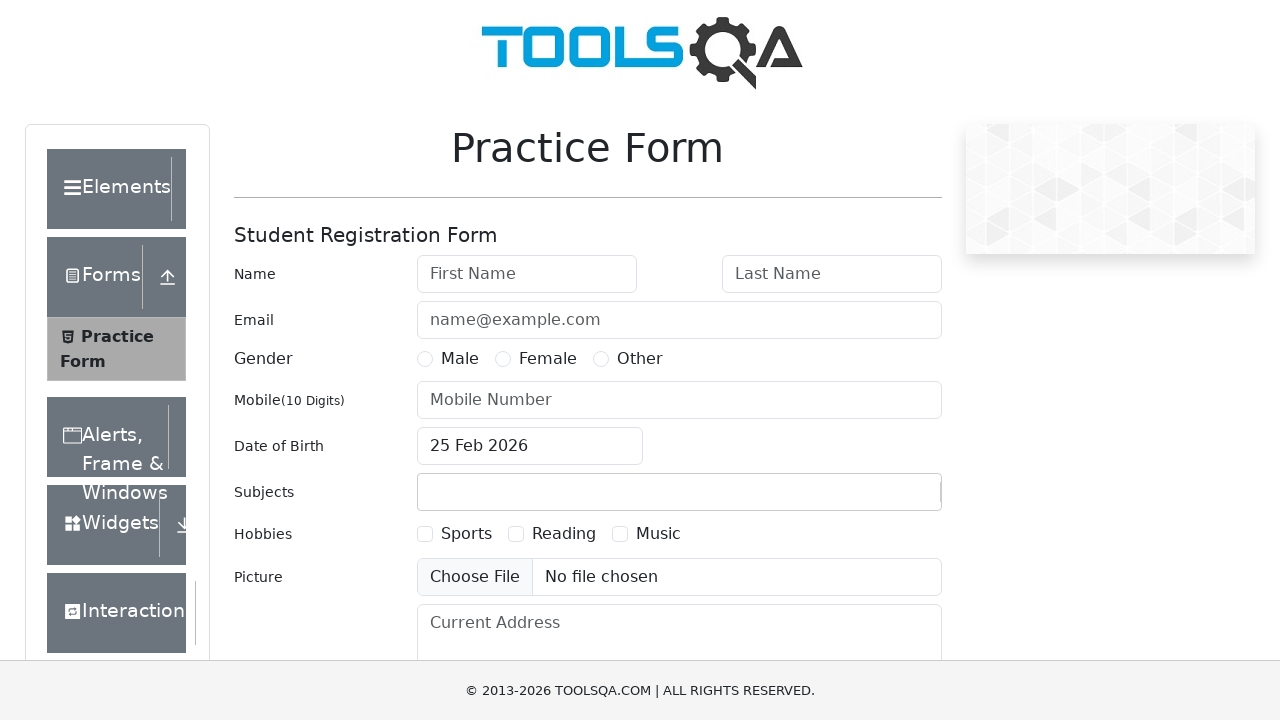

Scrolled to Submit button on the practice form page
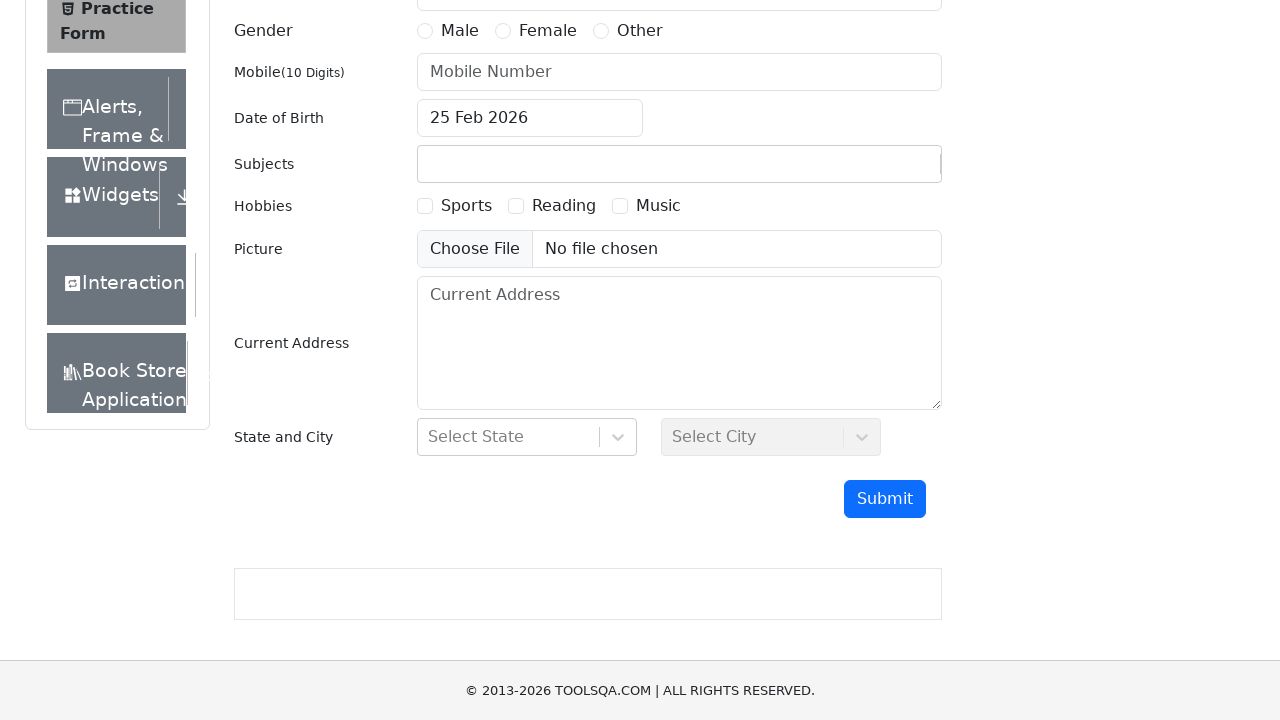

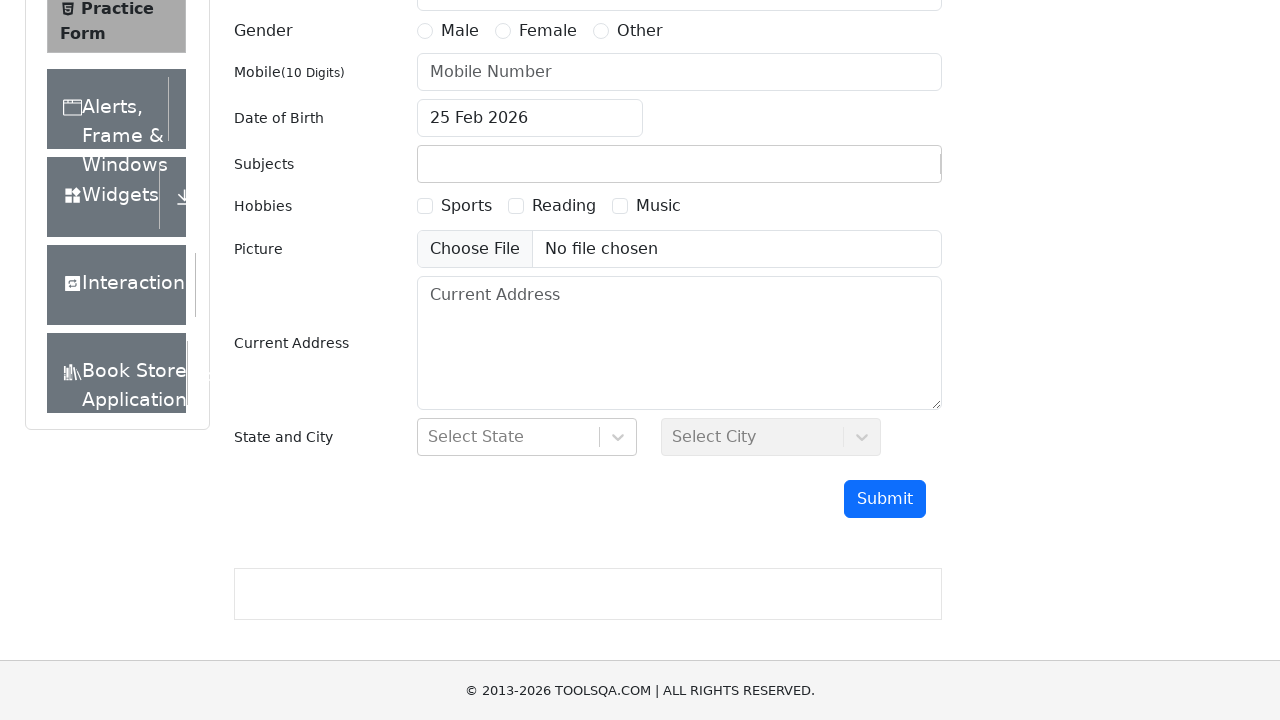